Tests multiple window handling by clicking a link that opens a new window, then switching to that new window and verifying the heading text is present

Starting URL: http://the-internet.herokuapp.com/

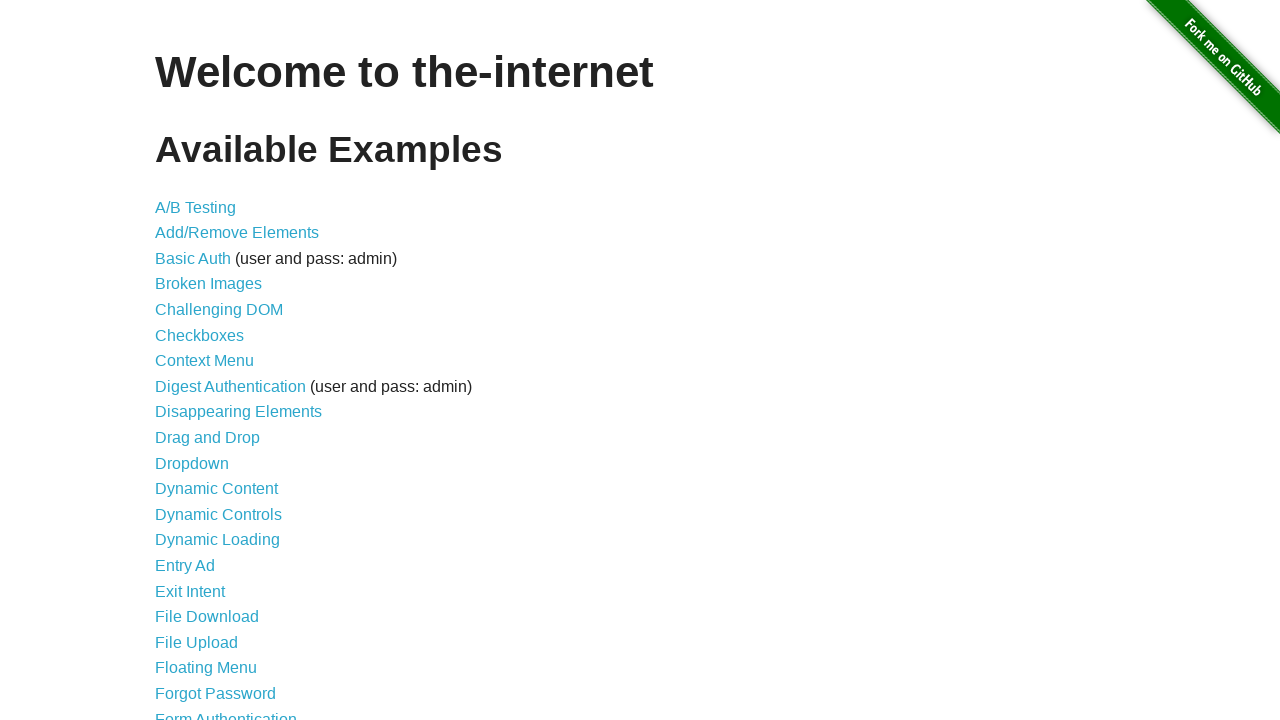

Clicked on 'Multiple Windows' link at (218, 369) on text=Multiple Windows
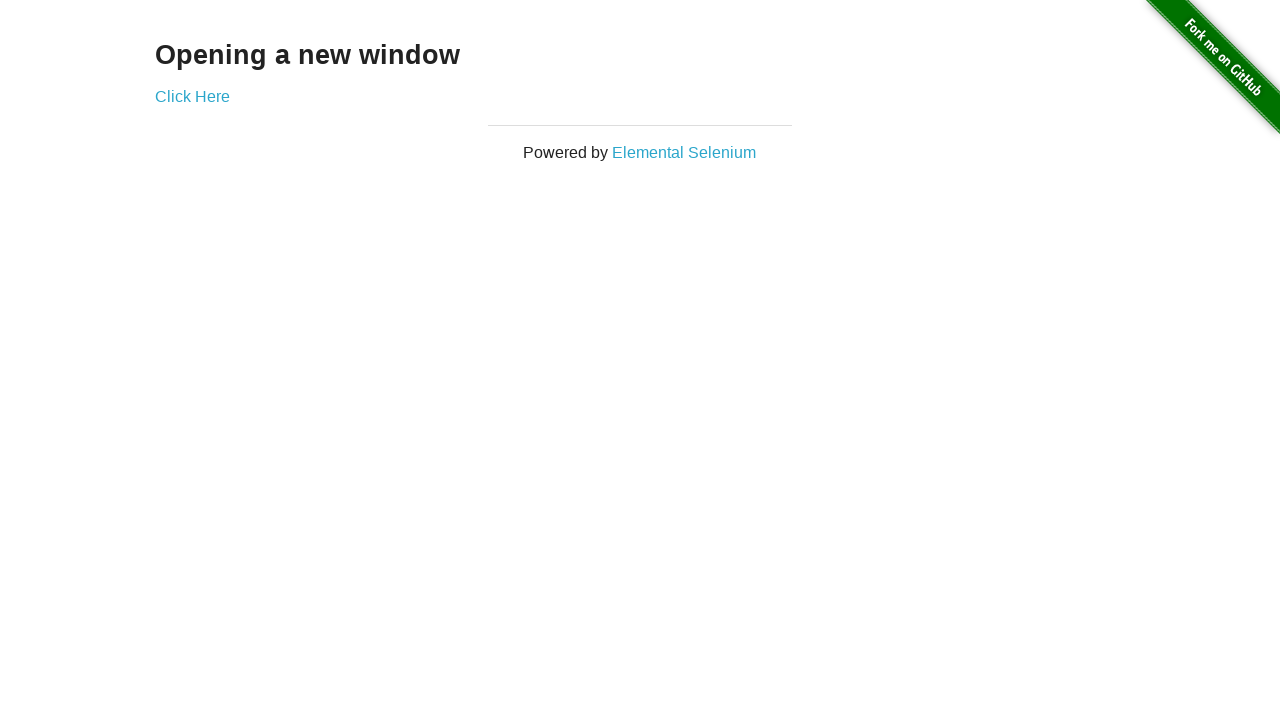

Clicked 'Click Here' link to open new window at (192, 96) on text=Click Here
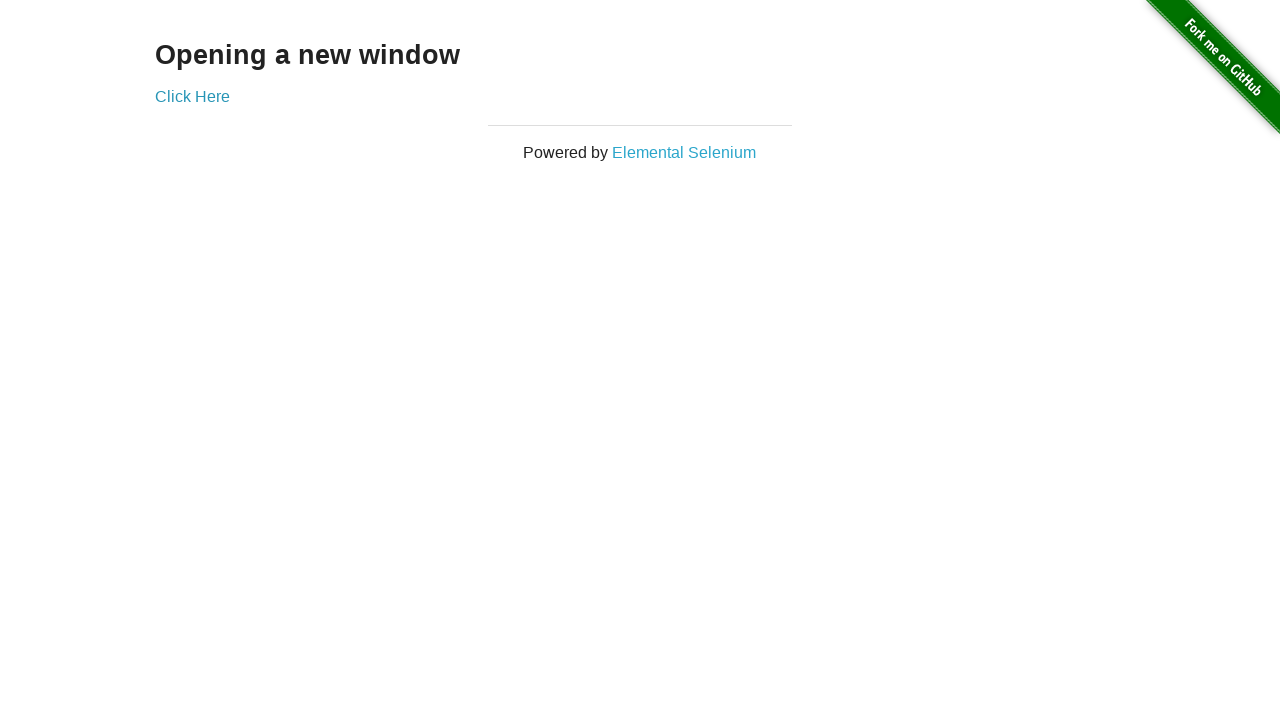

Switched to new window
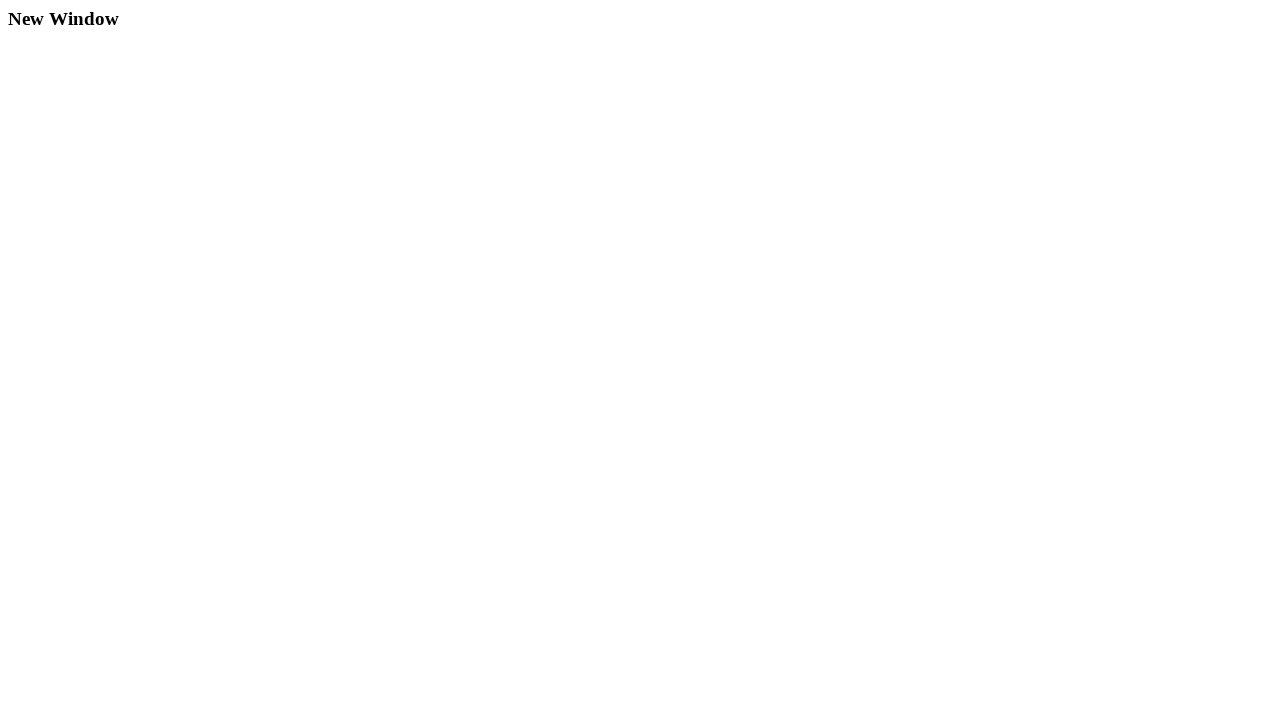

Waited for h3 heading to load in new window
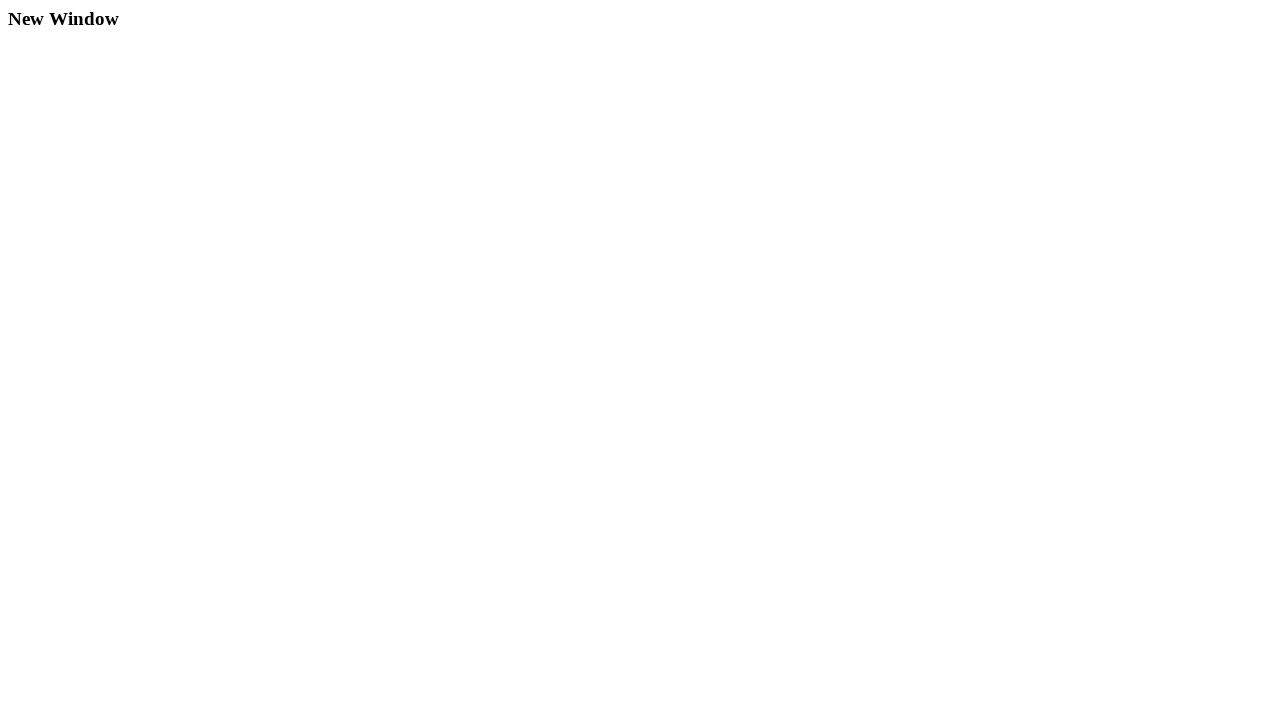

Verified h3 heading is present and ready in new window
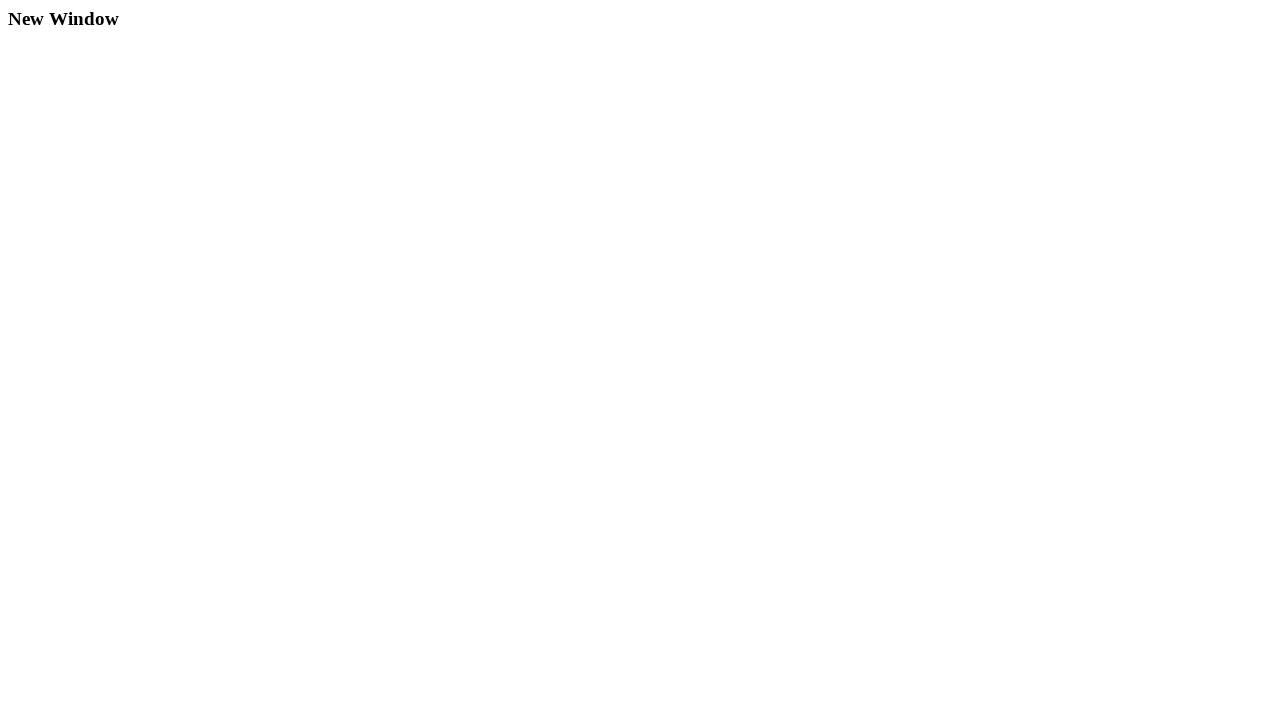

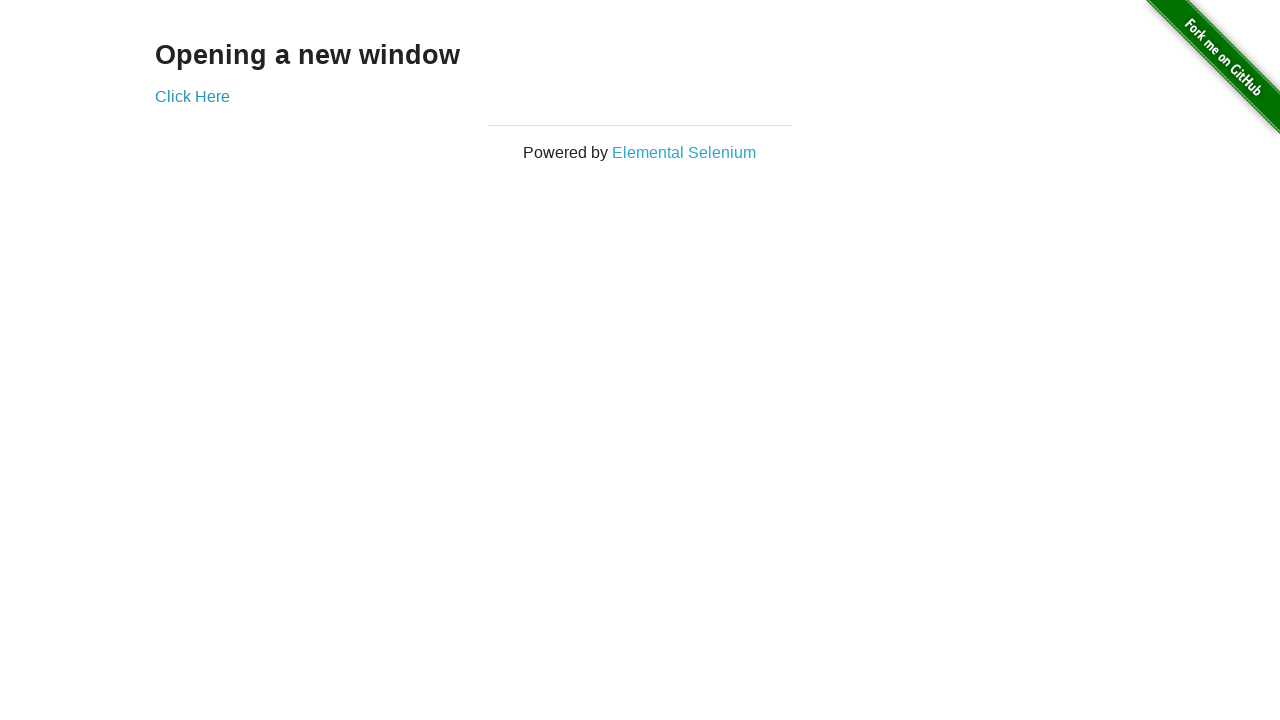